Tests double-click functionality by double-clicking a button and accepting the resulting alert dialog

Starting URL: http://only-testing-blog.blogspot.in/2014/09/selectable.html

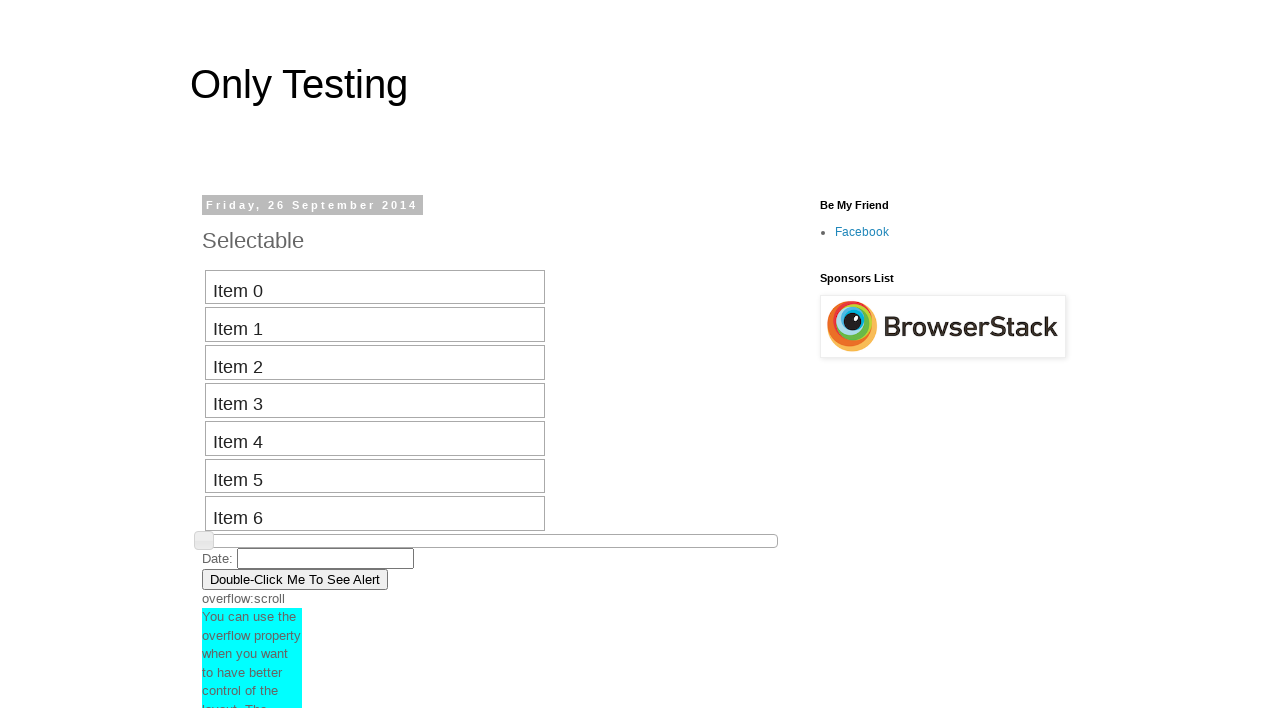

Double-clicked the 'Double-Click Me To See Alert' button at (295, 579) on xpath=//button[contains(text(),'Double-Click Me To See Alert')]
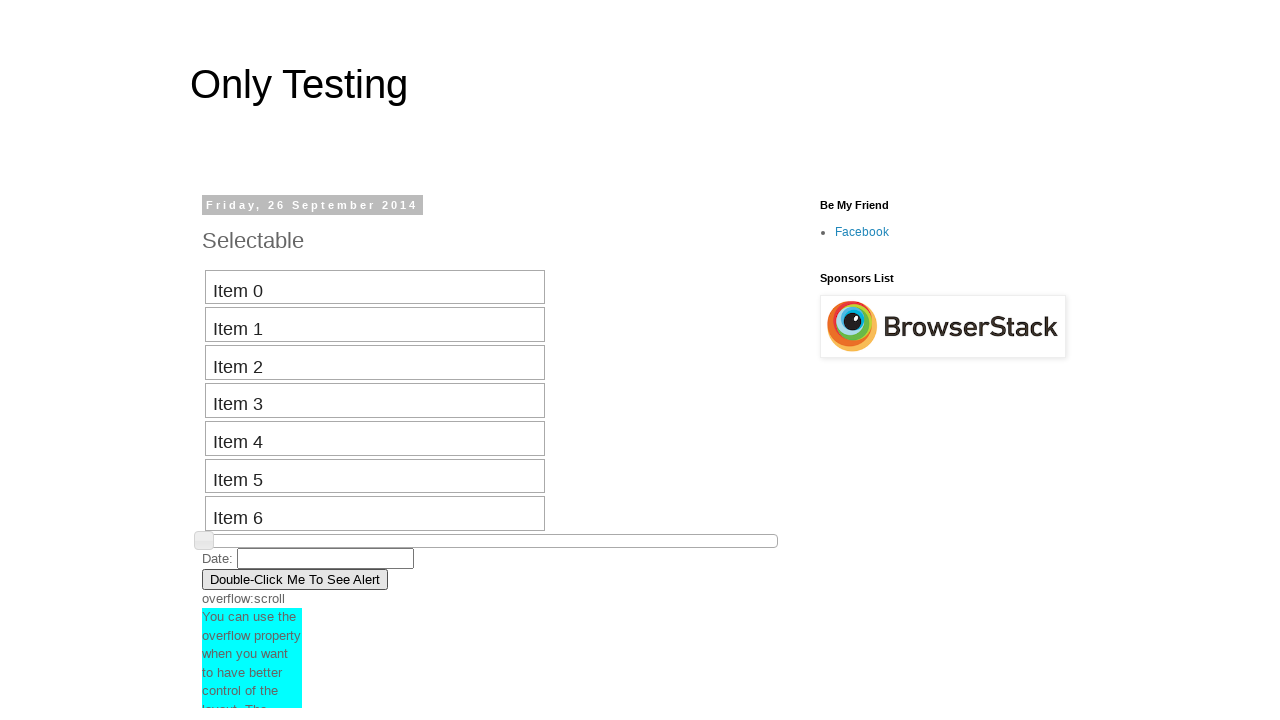

Set up dialog handler to accept alert
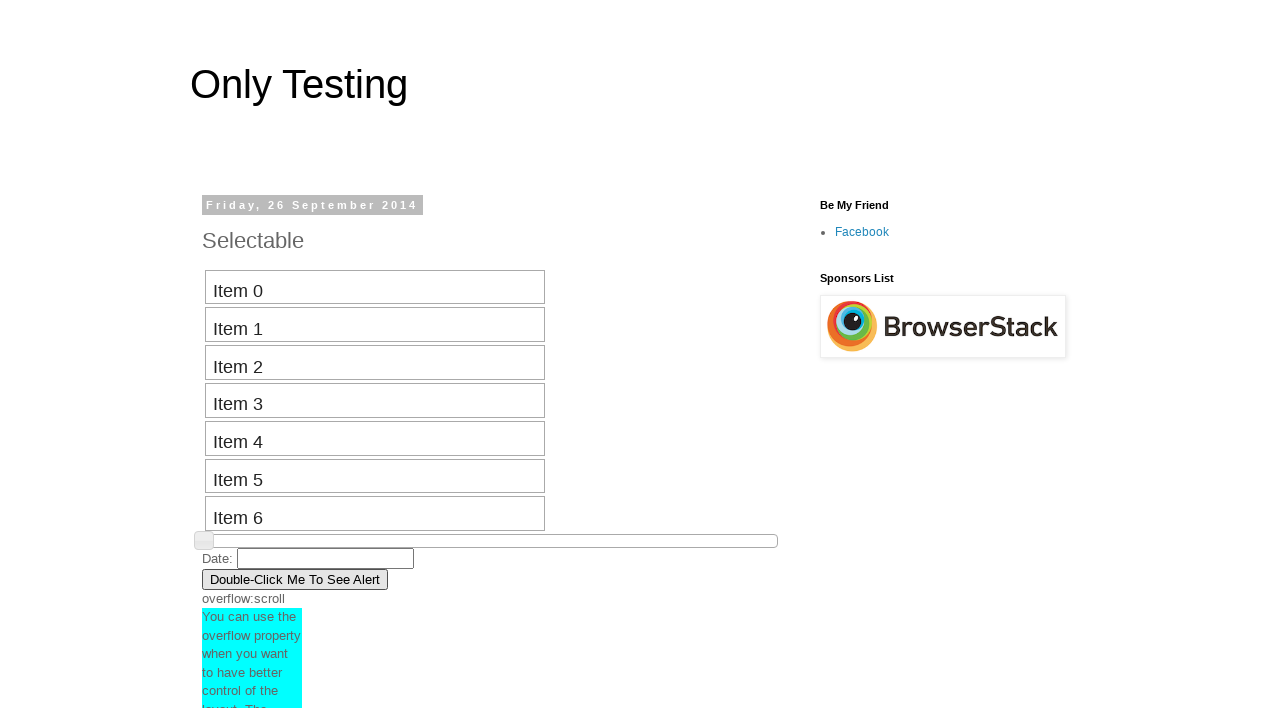

Waited 1 second for alert to be handled
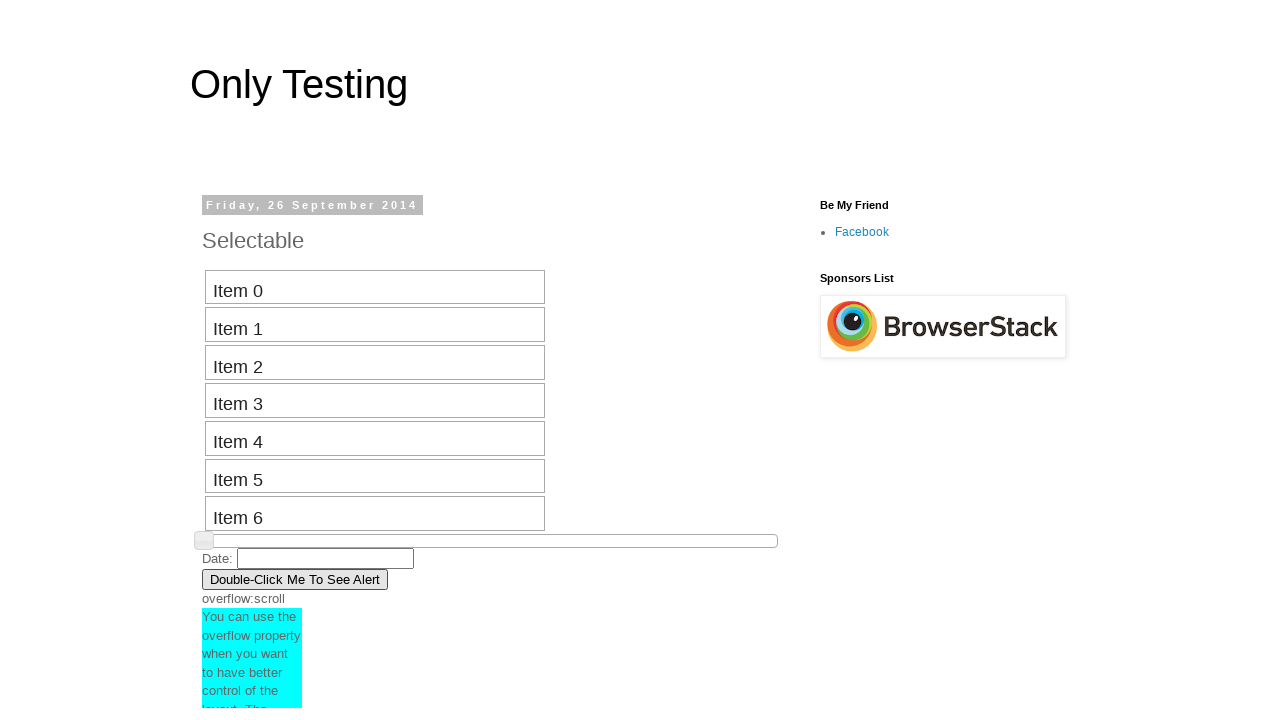

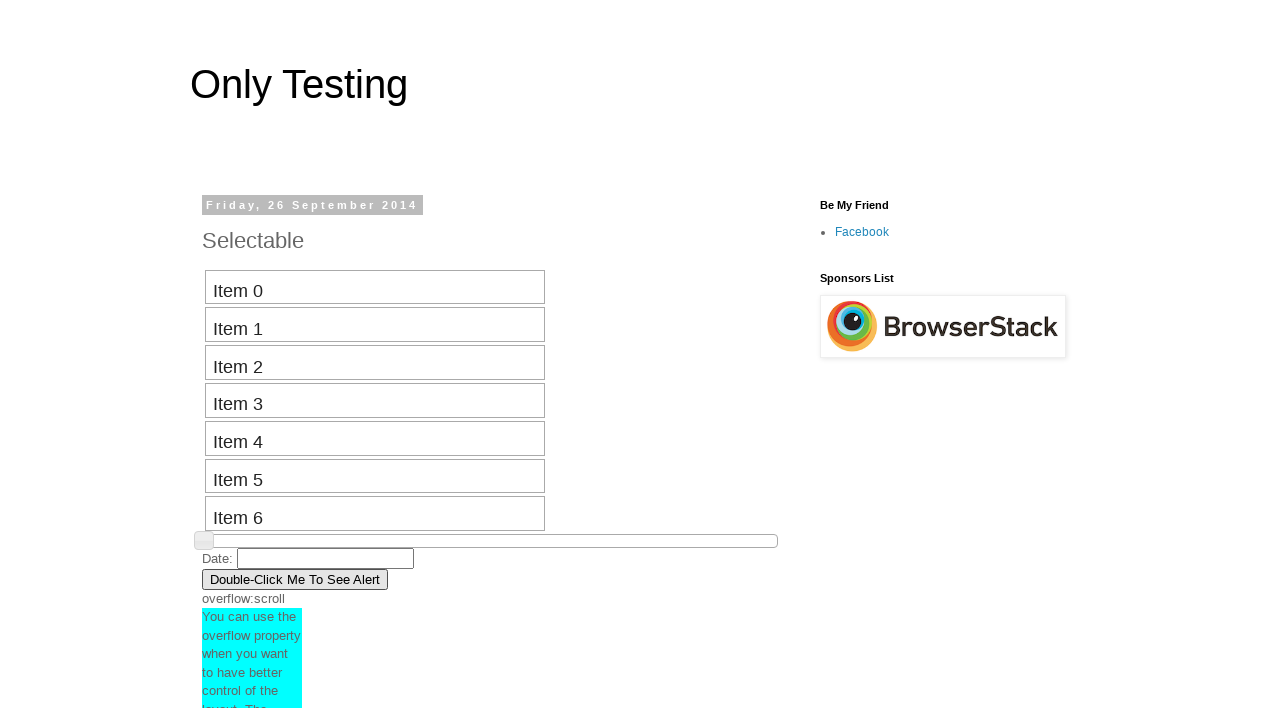